Opens USPS homepage and clicks on the Send Mail & Packages link, then verifies navigation

Starting URL: https://www.usps.com/

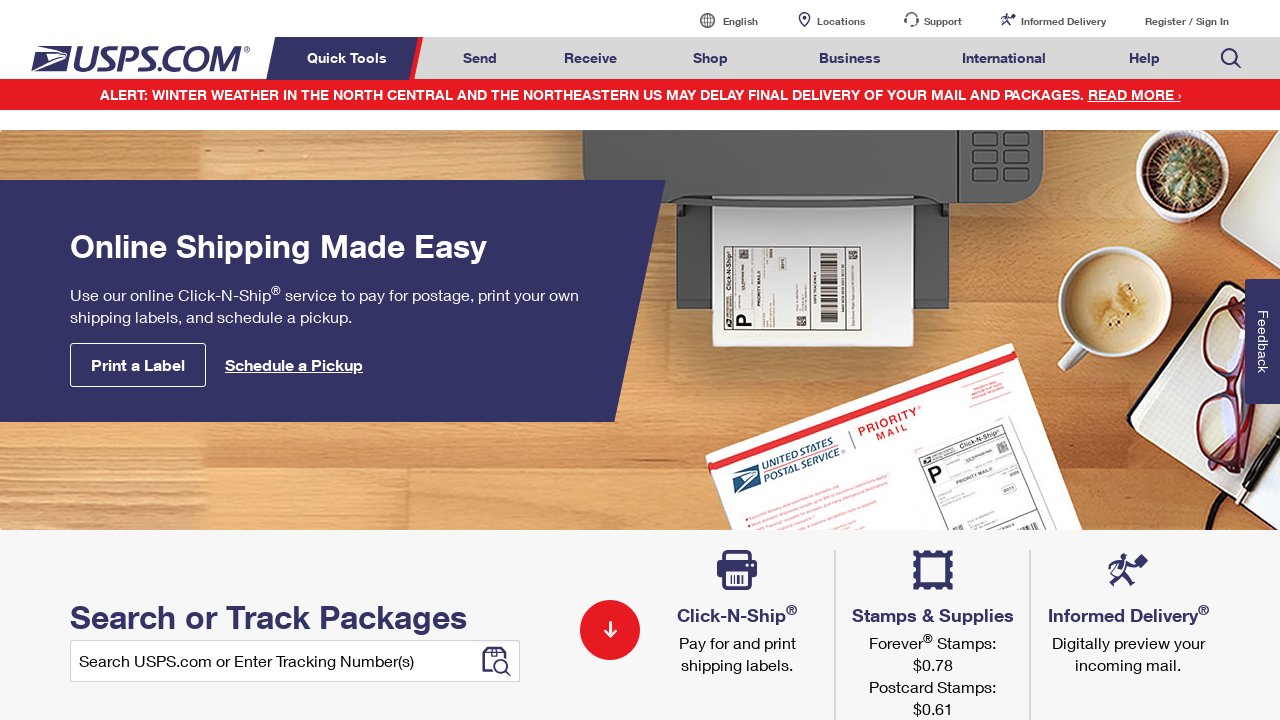

Clicked on Send Mail & Packages link at (480, 58) on a#mail-ship-width
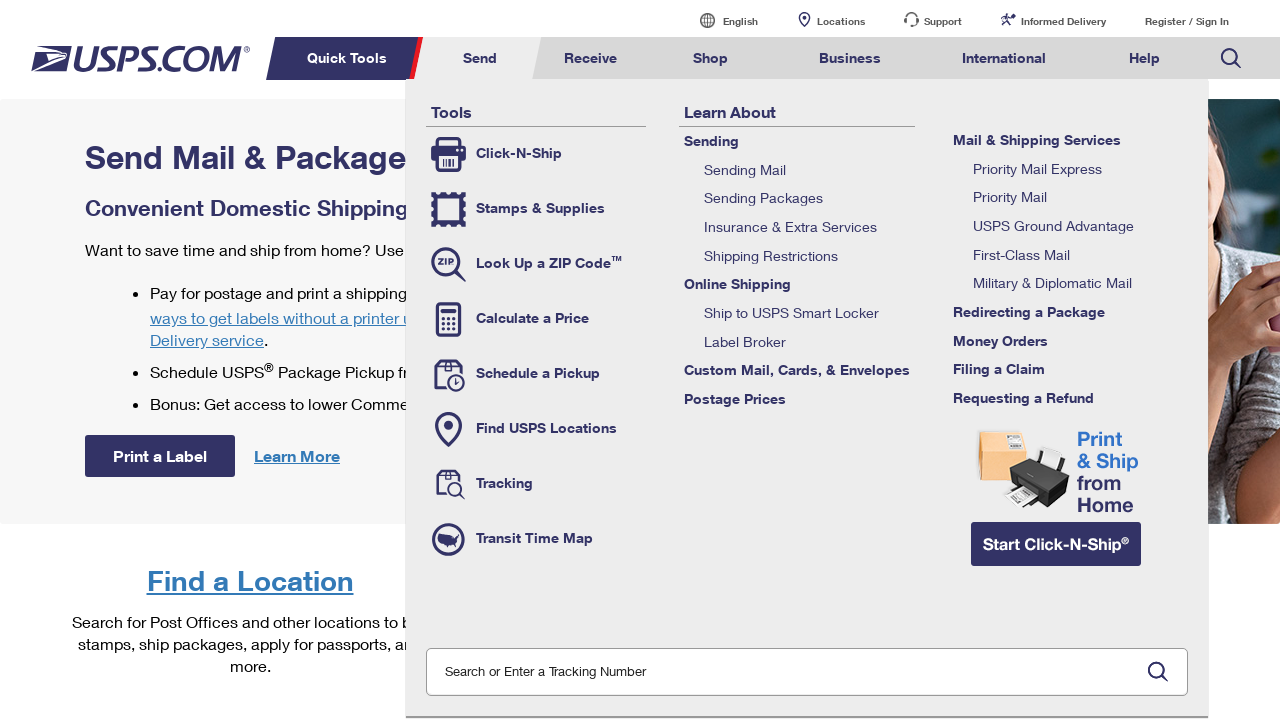

Waited for page to fully load
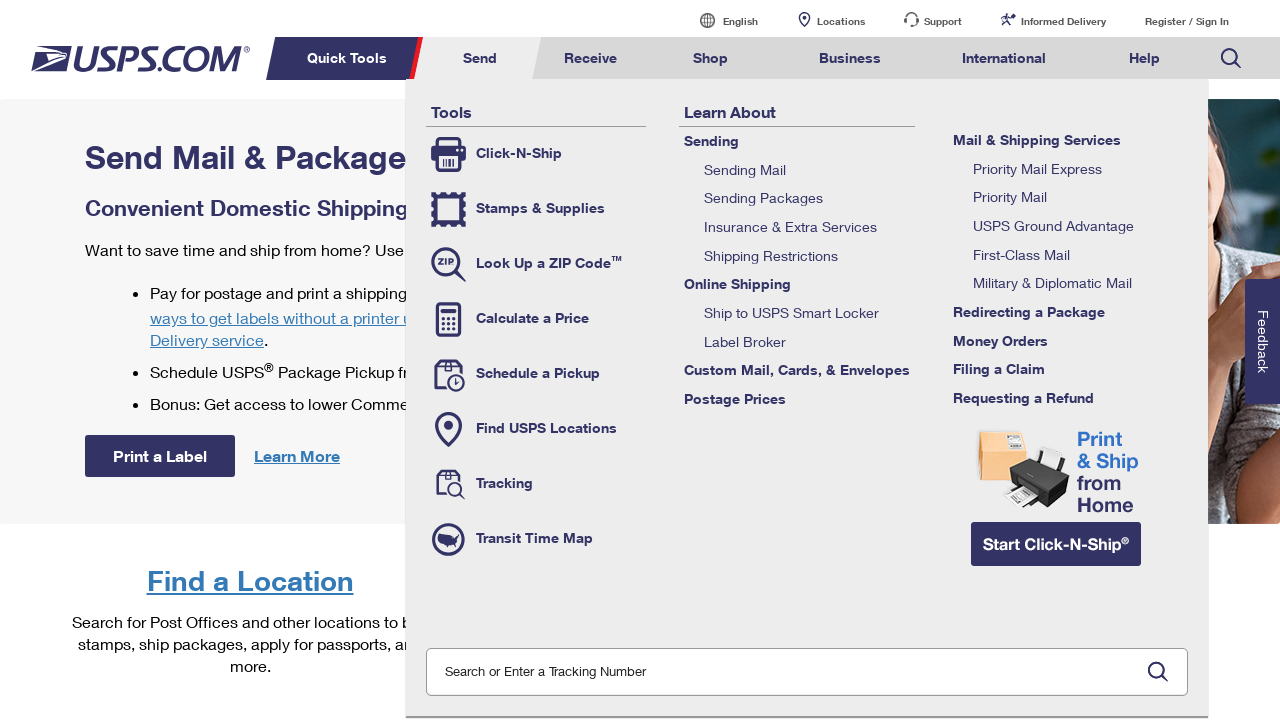

Verified page title is 'Send Mail & Packages | USPS'
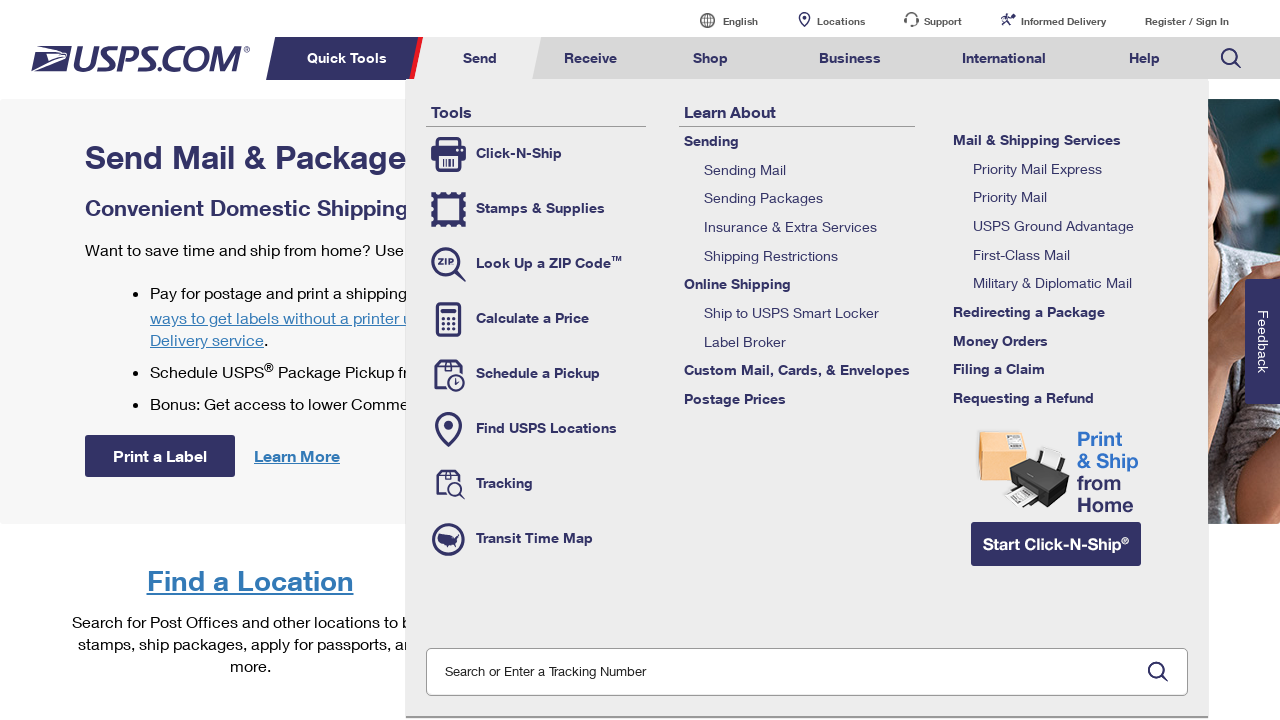

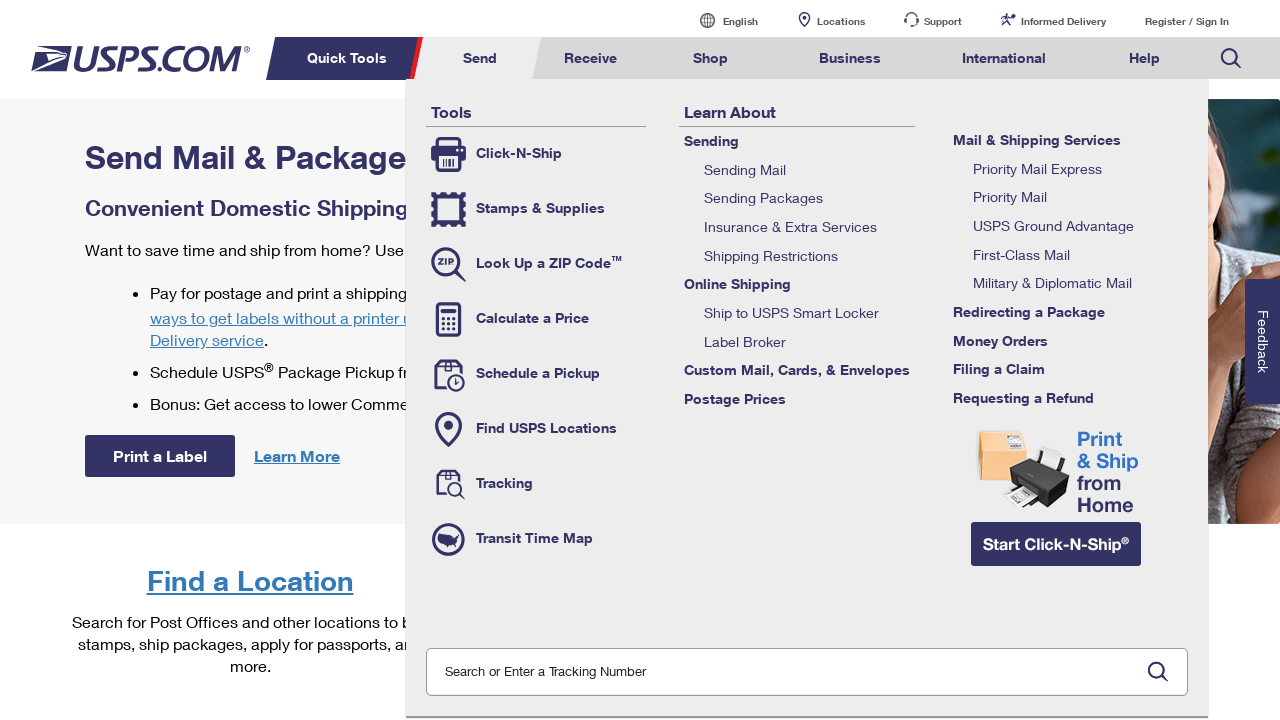